Tests that JavaScript alerts are handled automatically by Playwright without explicit dialog handling

Starting URL: https://the-internet.herokuapp.com/javascript_alerts

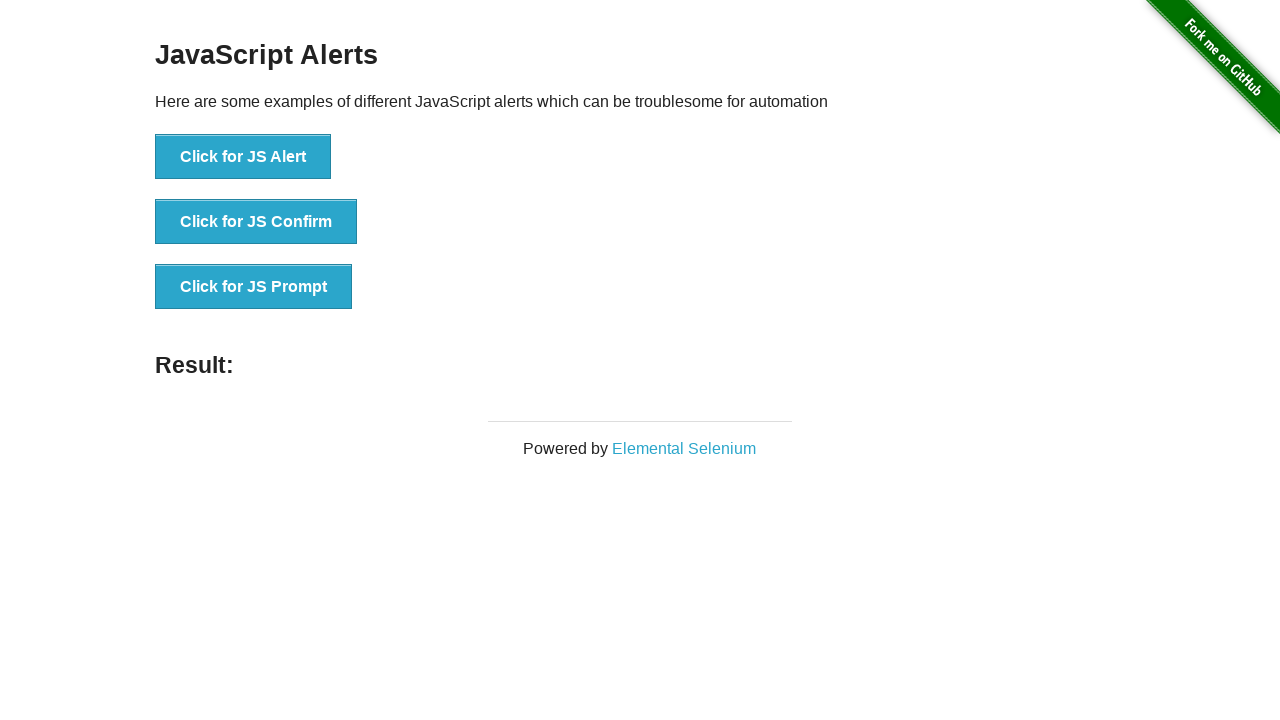

Clicked the JS Prompt button at (254, 287) on [onclick="jsPrompt()"]
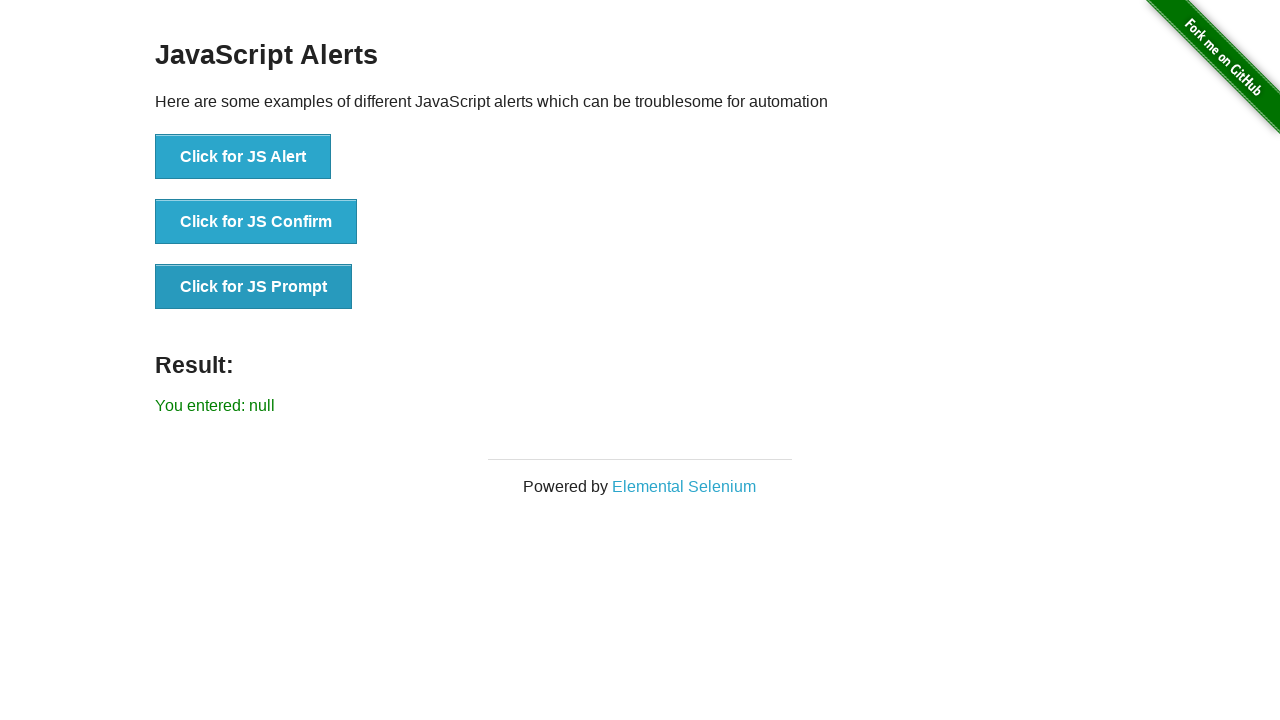

Waited for JavaScript prompt interaction to complete
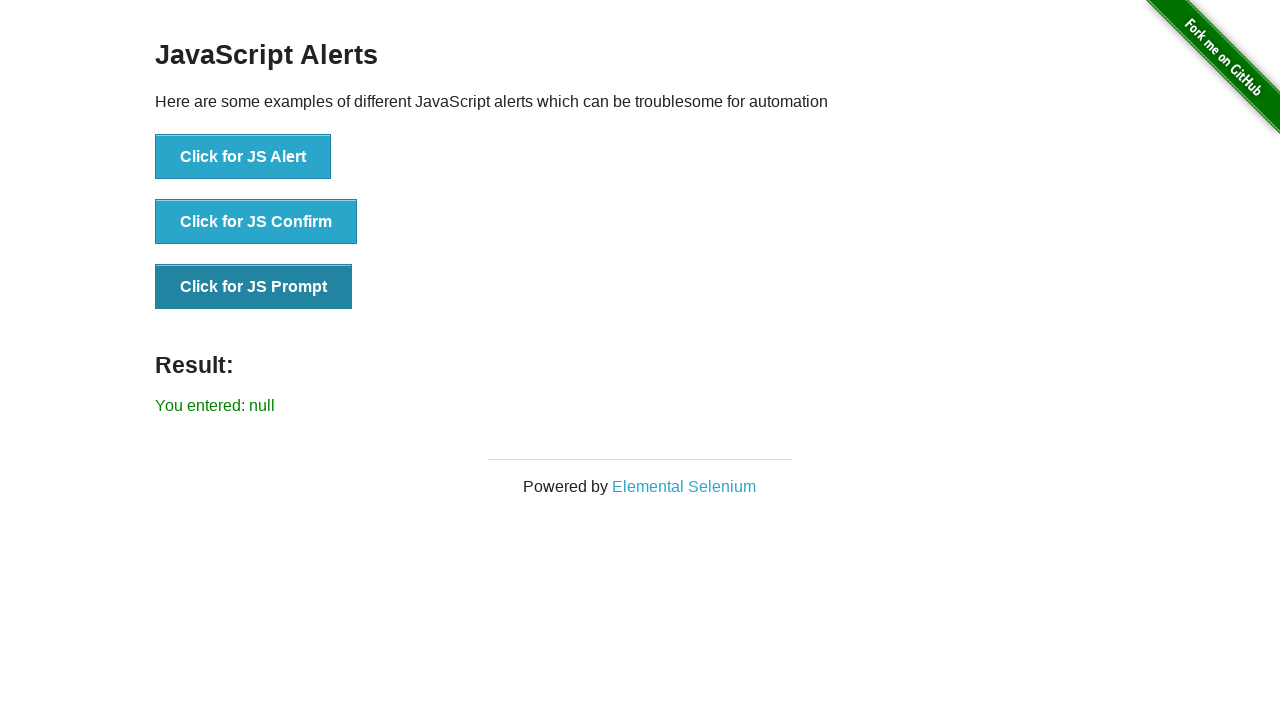

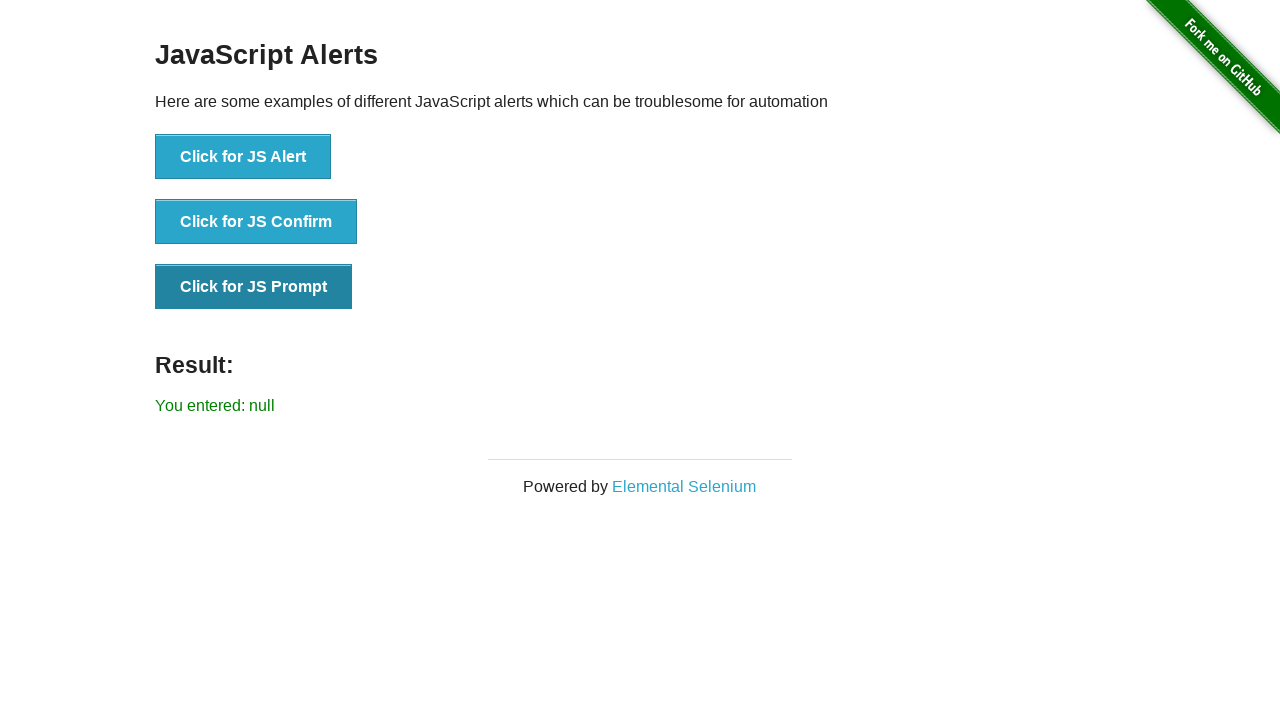